Tests a math quiz form by reading two numbers from the page, calculating their sum, selecting the answer from a dropdown, and submitting the form

Starting URL: http://suninjuly.github.io/selects1.html

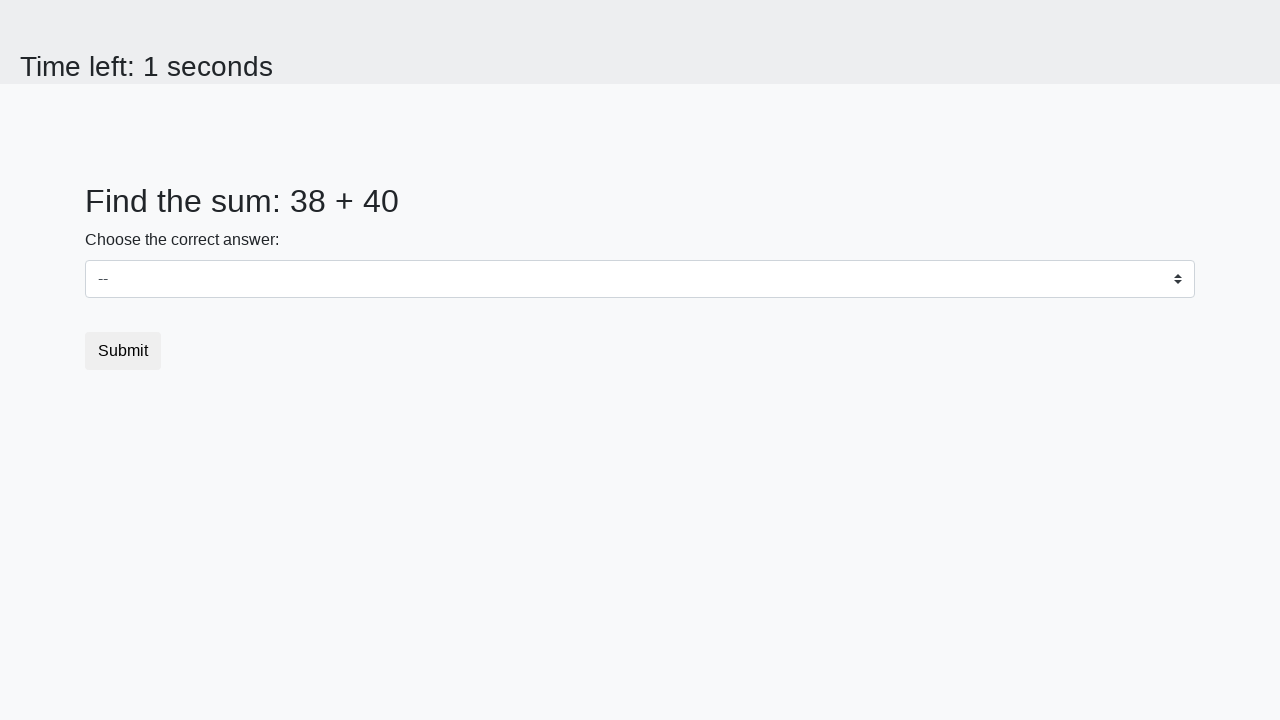

Read first number from #num1 element
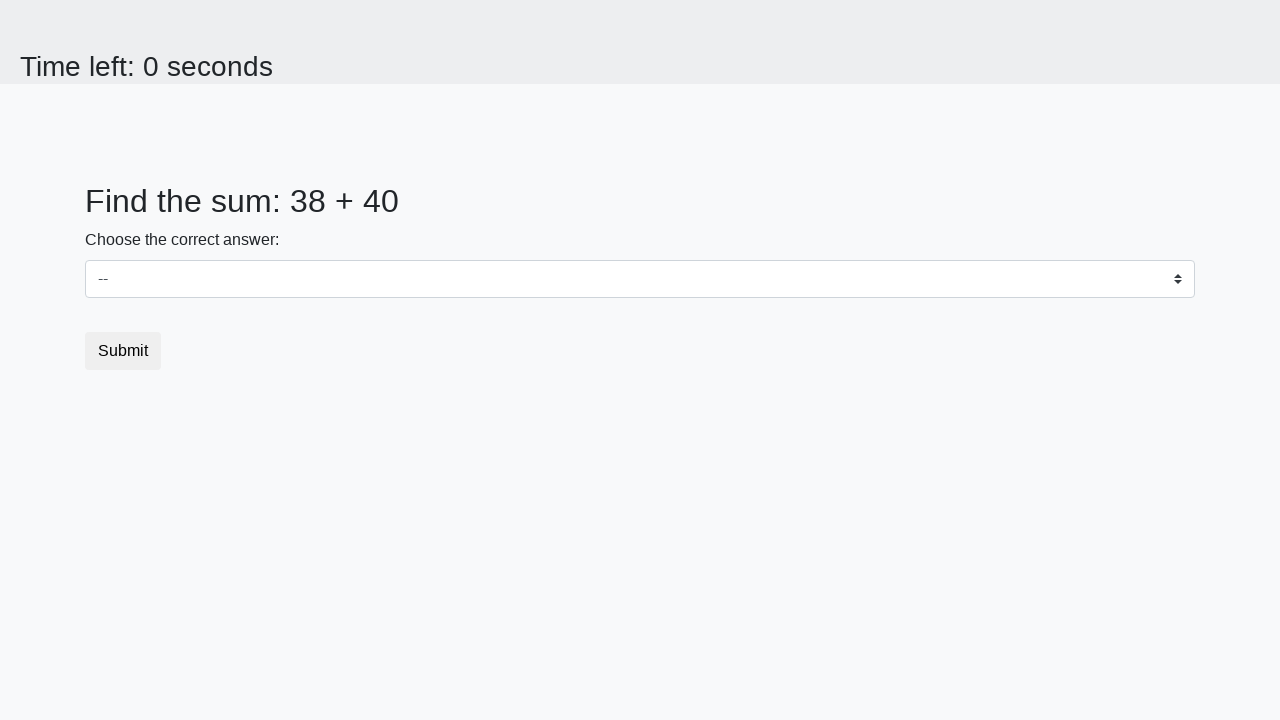

Read second number from #num2 element
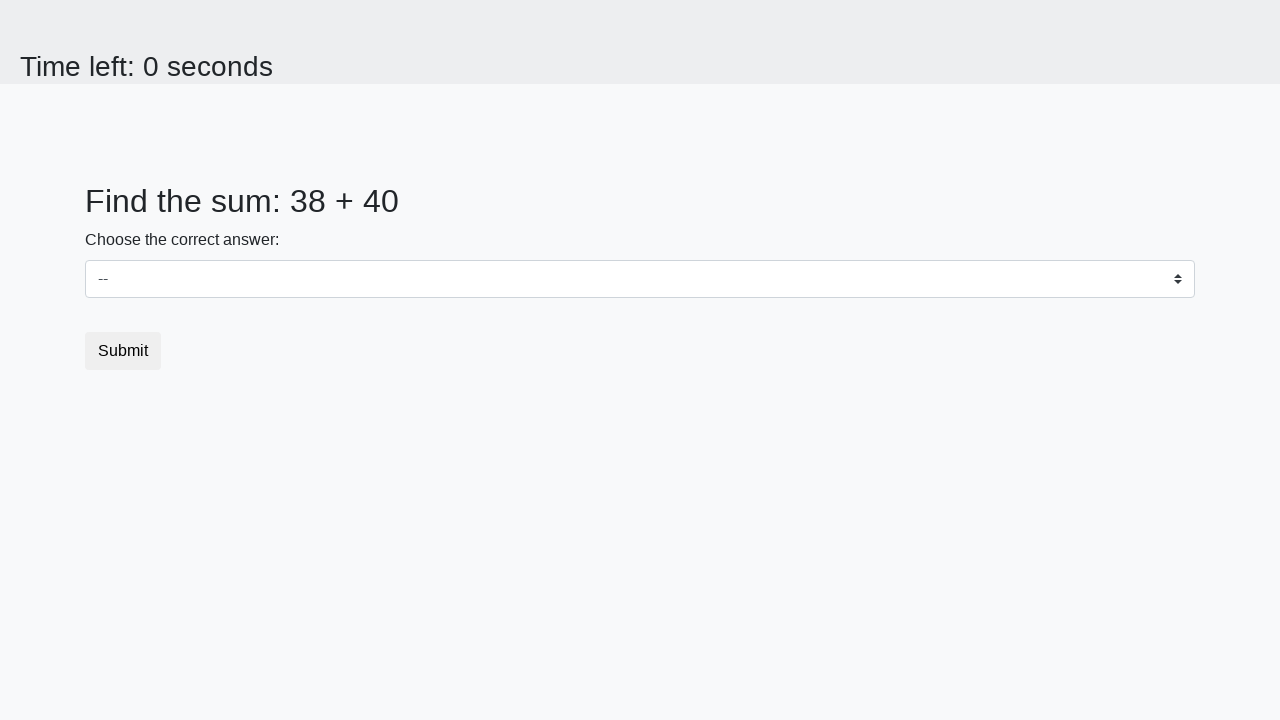

Calculated sum of 38 + 40 = 78
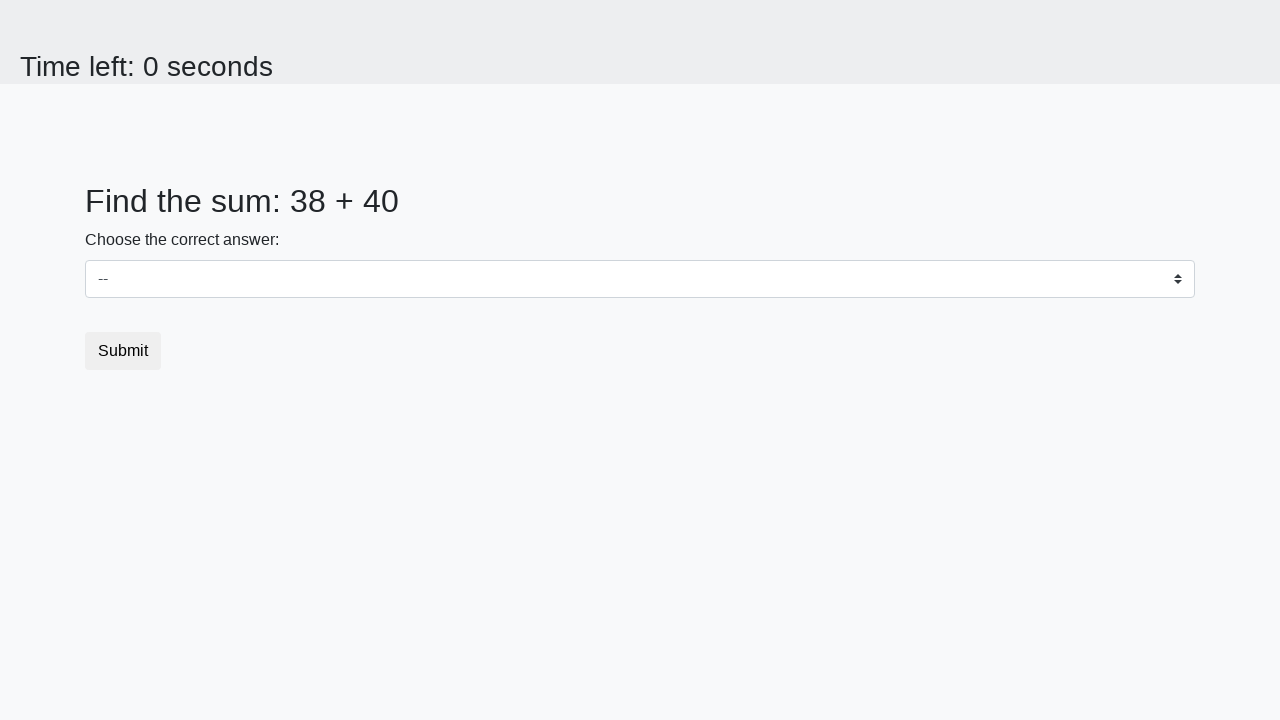

Selected answer 78 from dropdown on select
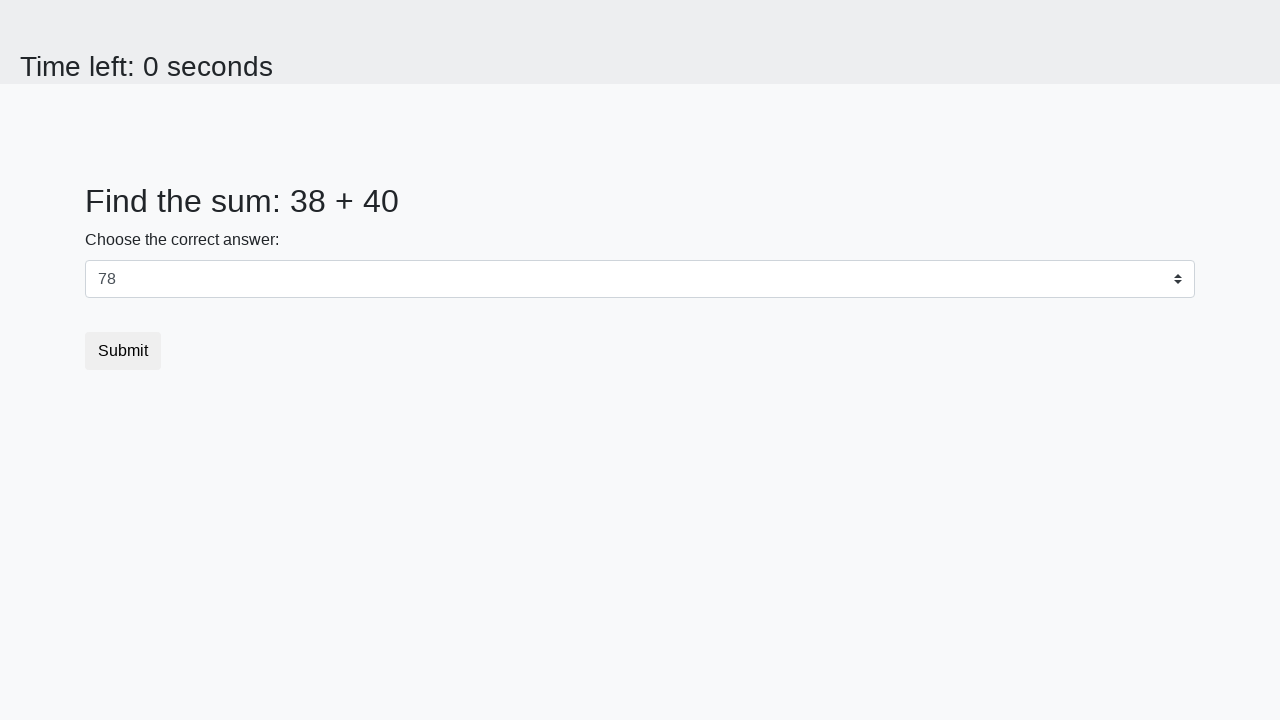

Clicked submit button to submit the math quiz form at (123, 351) on button
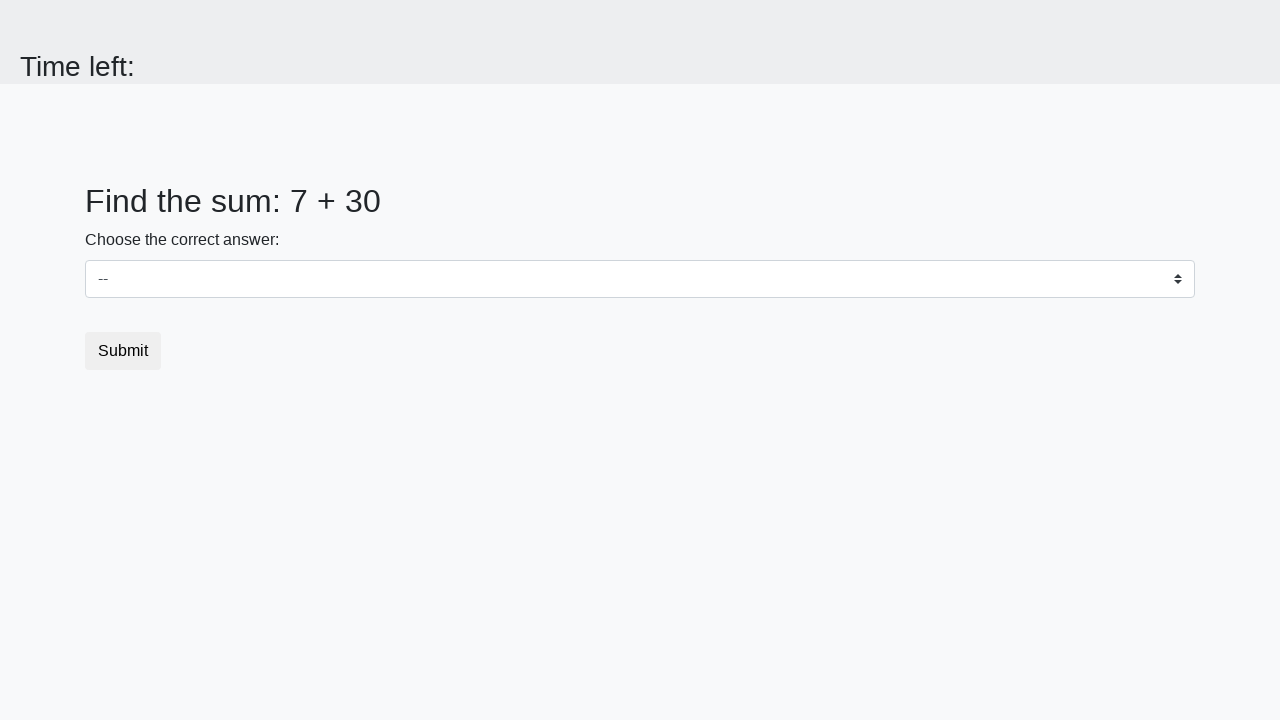

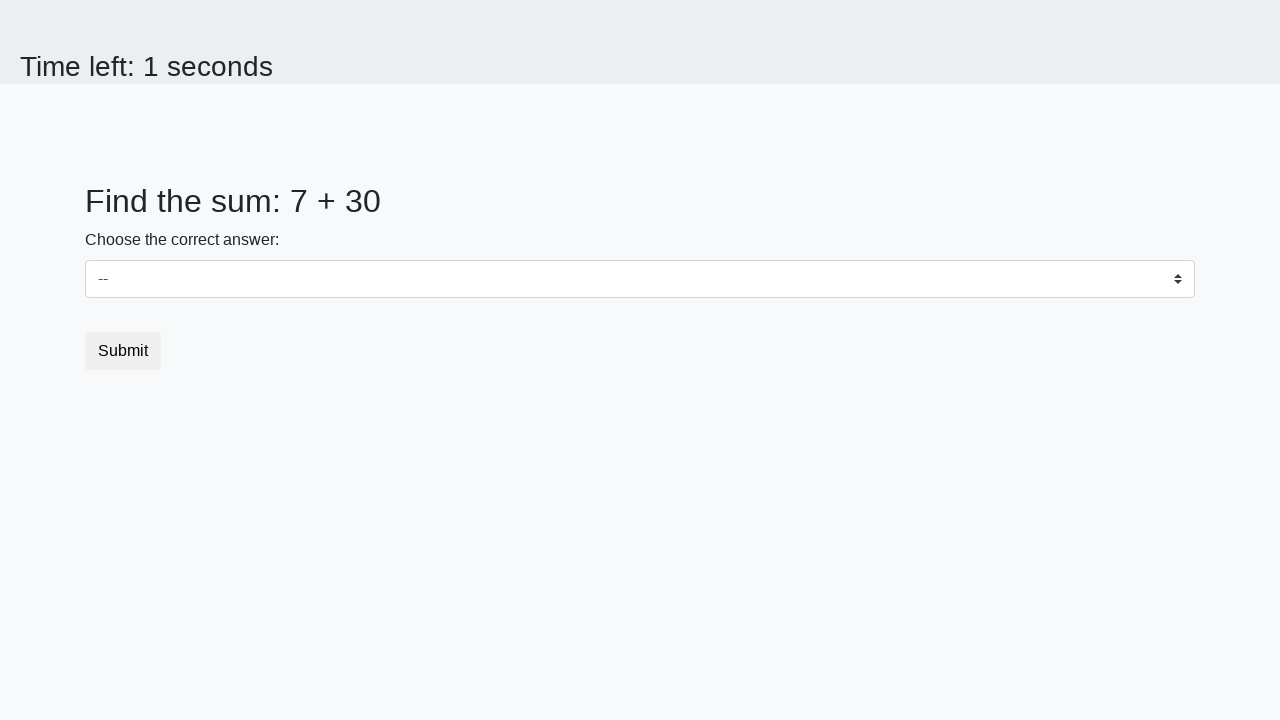